Tests dynamic loading functionality by clicking a start button and waiting for content to load after a loading indicator disappears

Starting URL: http://the-internet.herokuapp.com/dynamic_loading/1

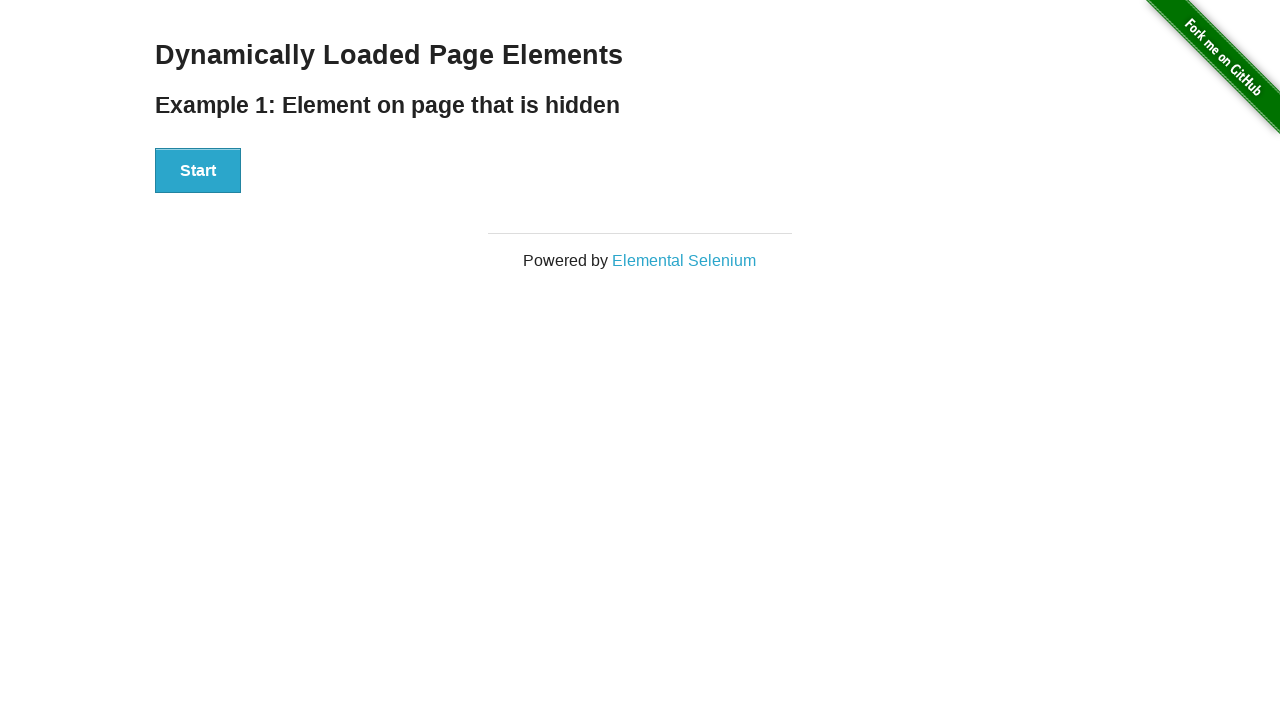

Clicked start button to trigger dynamic loading at (198, 171) on xpath=//*[@id='start']/button
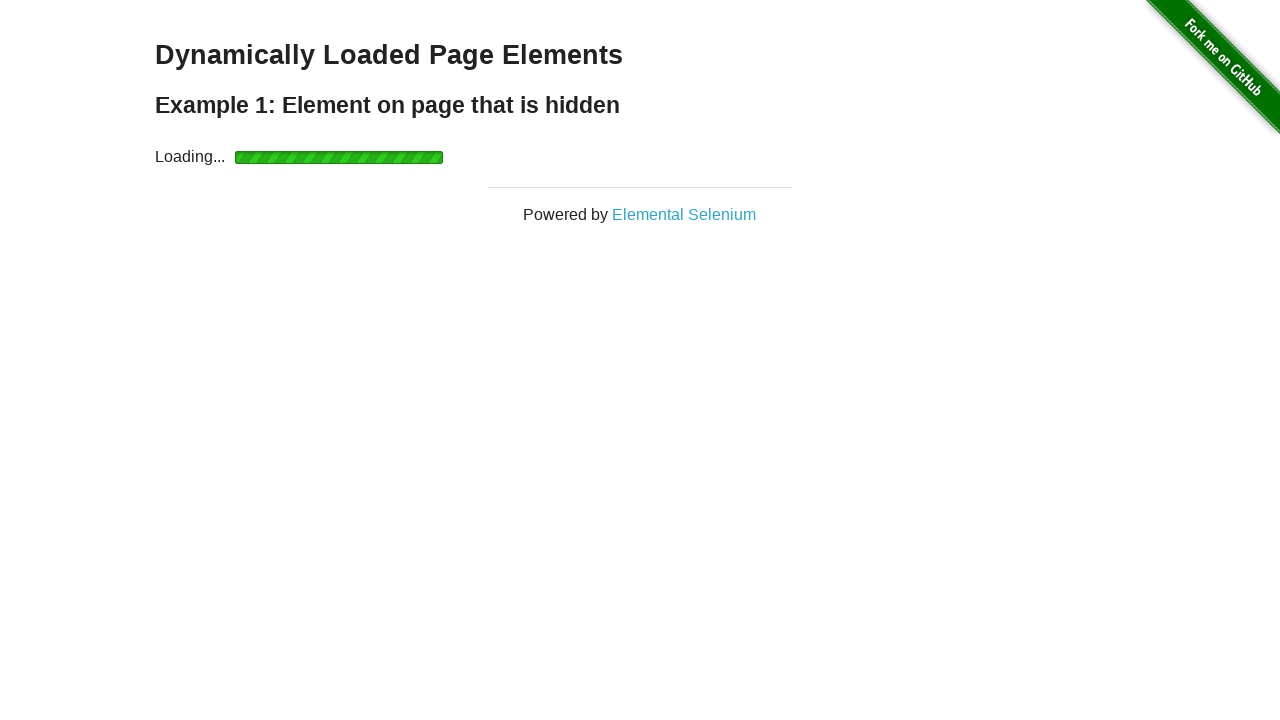

Loading indicator disappeared
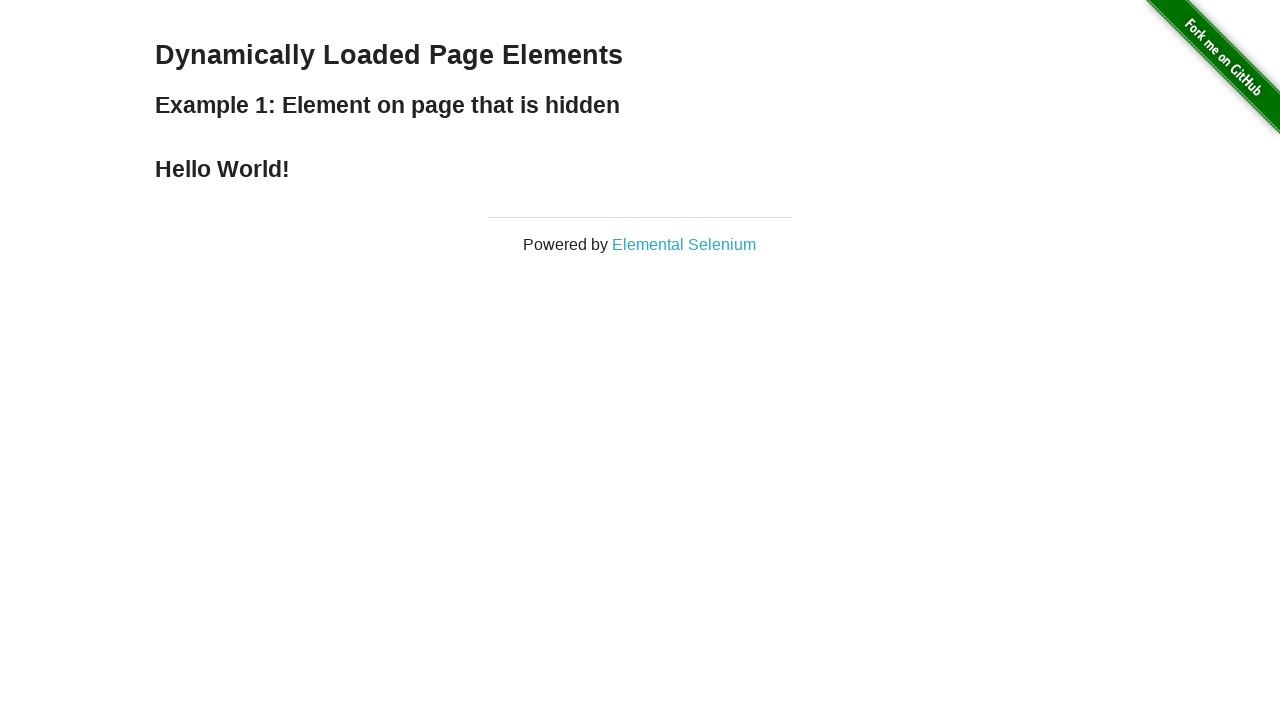

Finish text became visible after loading completed
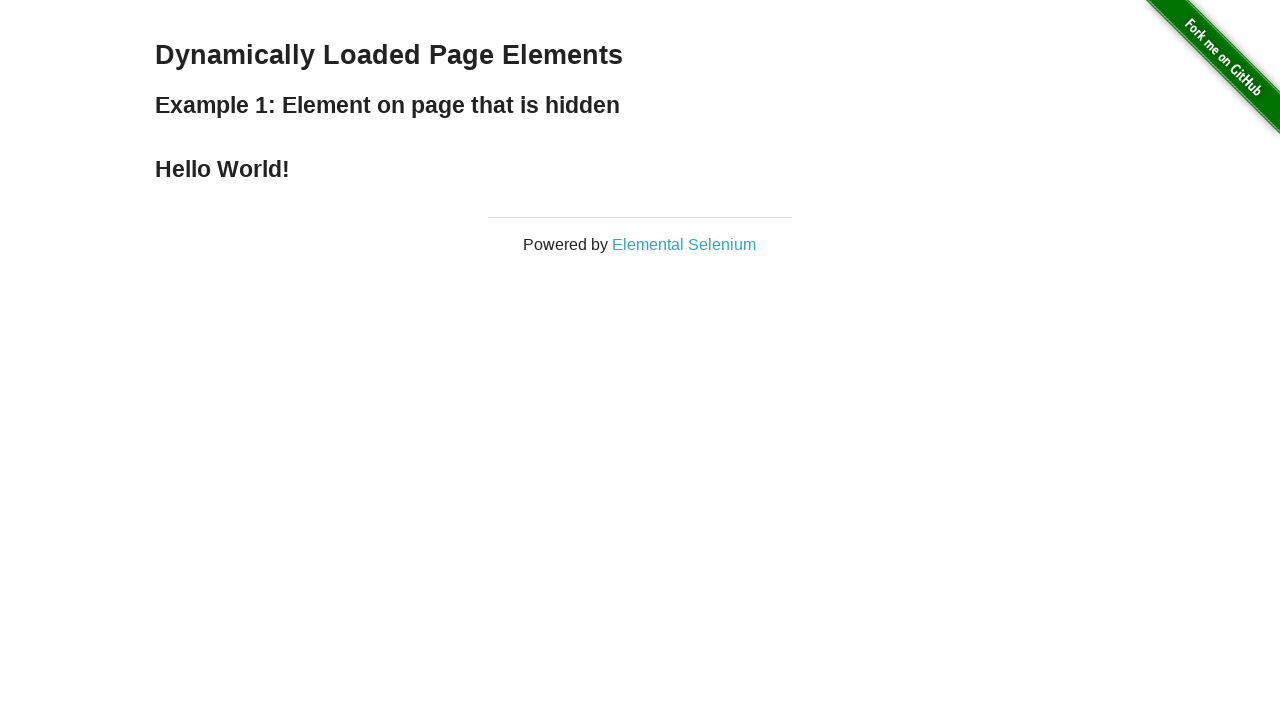

Retrieved finish text: Hello World!
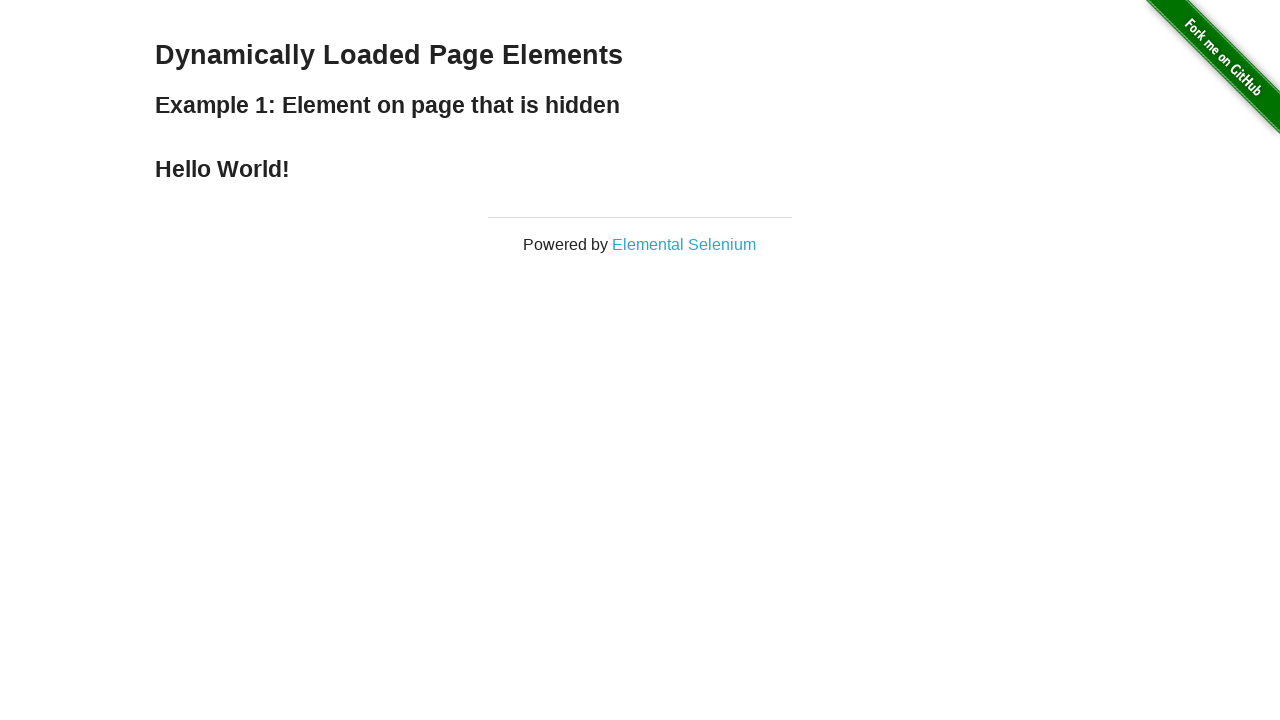

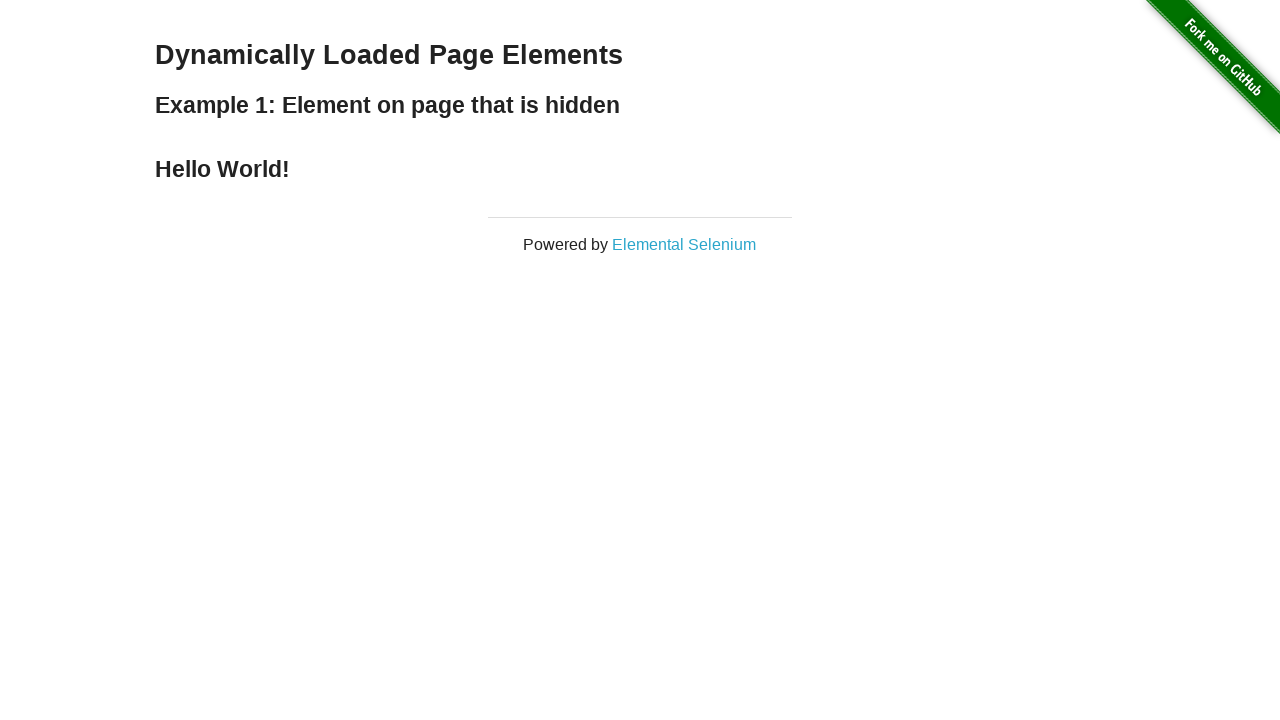